Simple navigation test that opens the automation practice form page

Starting URL: https://demoqa.com/automation-practice-form

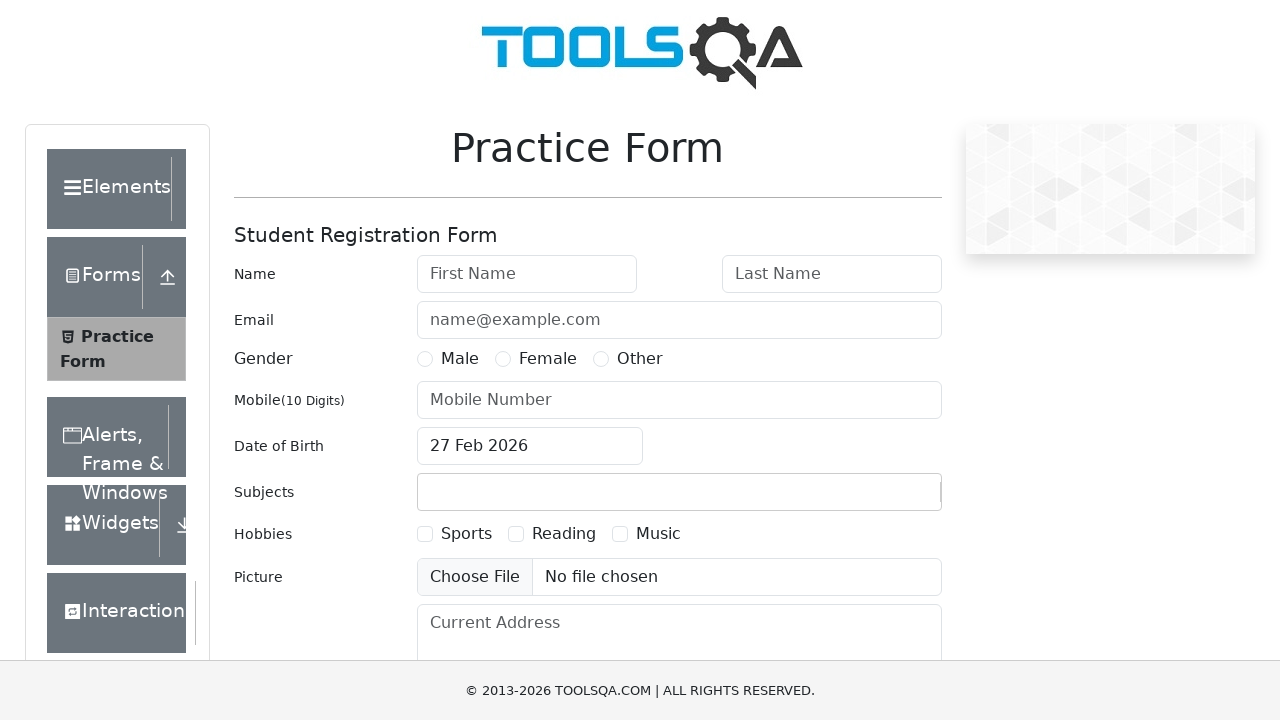

Automation practice form page loaded (domcontentloaded)
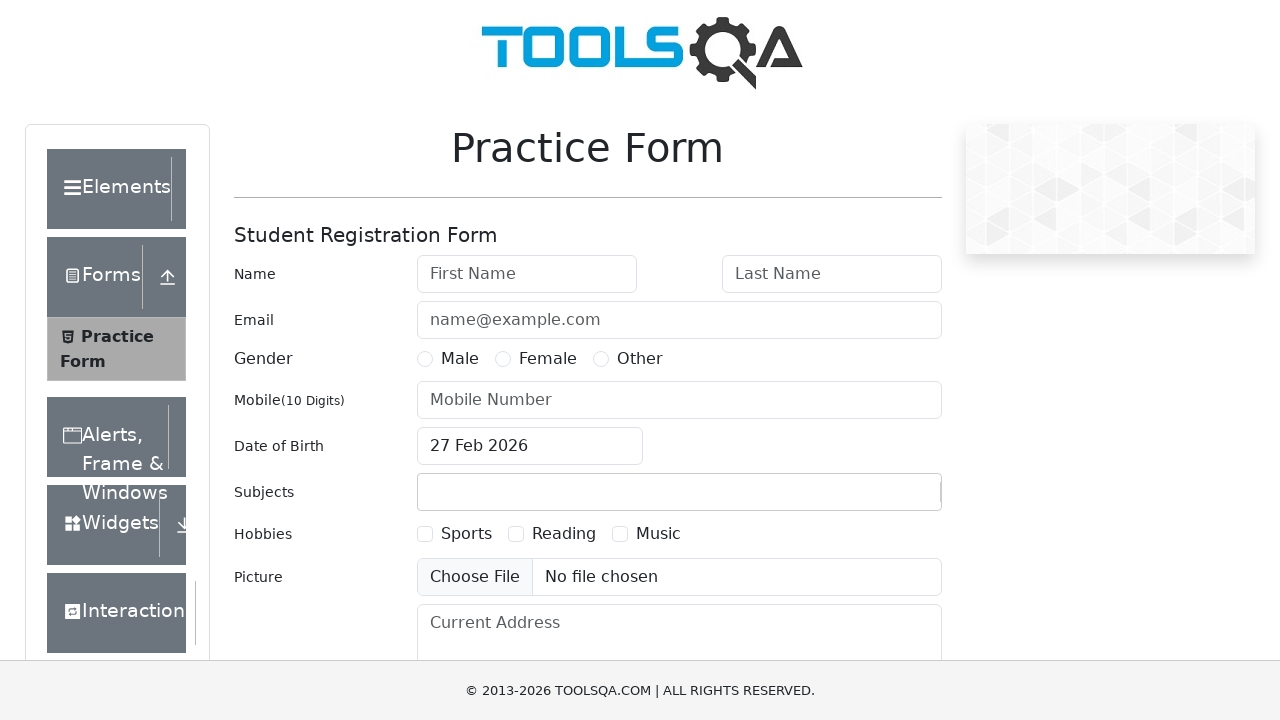

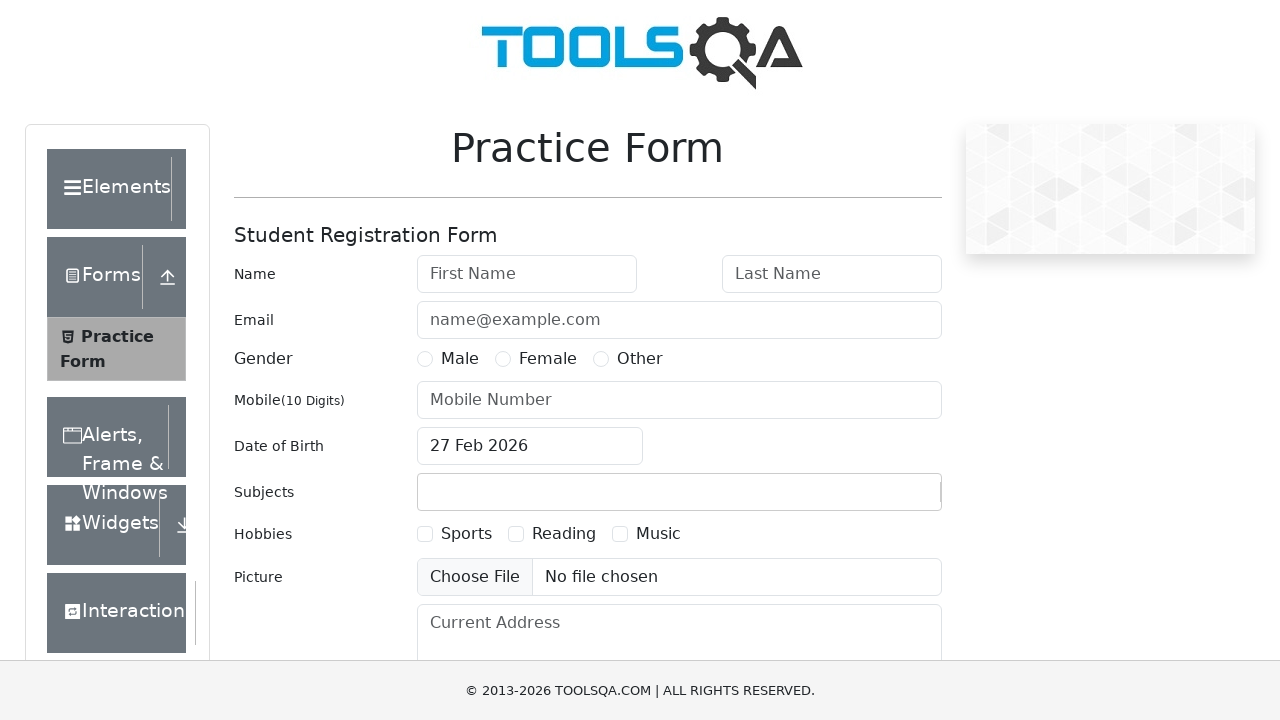